Tests closing a modal/entry ad popup by clicking the Close button in the modal footer on a practice automation website

Starting URL: http://the-internet.herokuapp.com/entry_ad

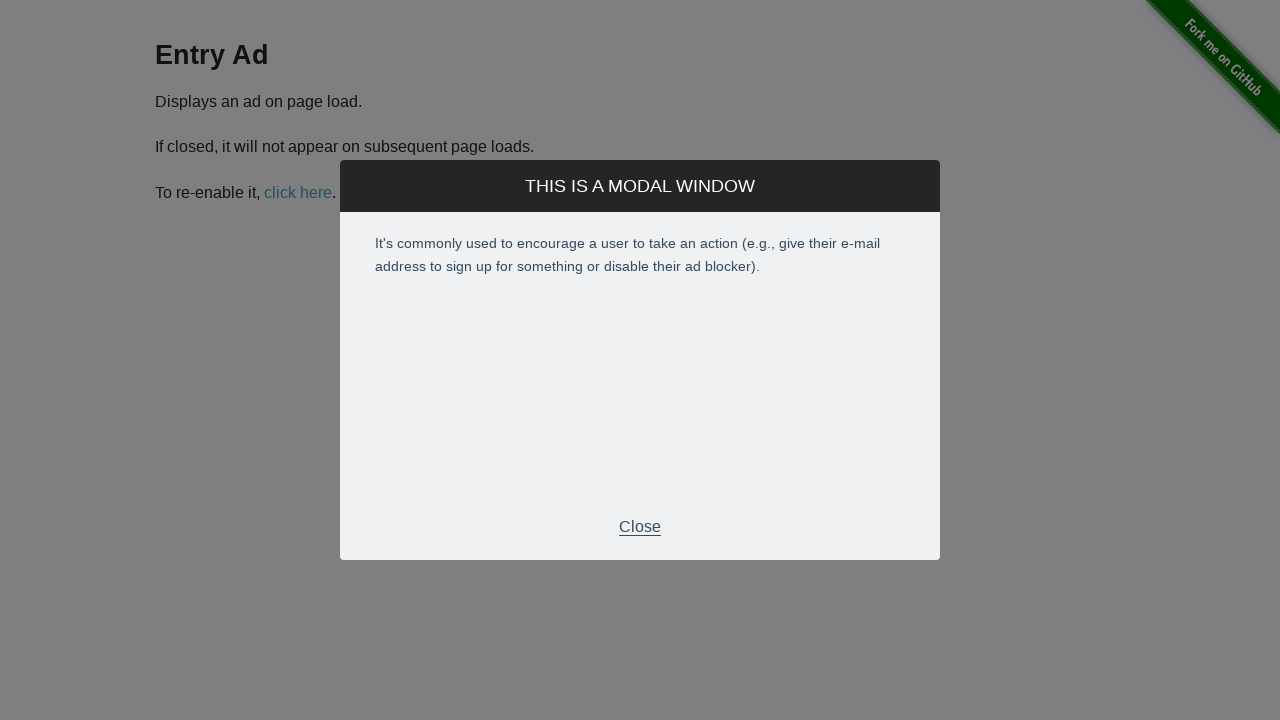

Entry ad modal appeared and is visible
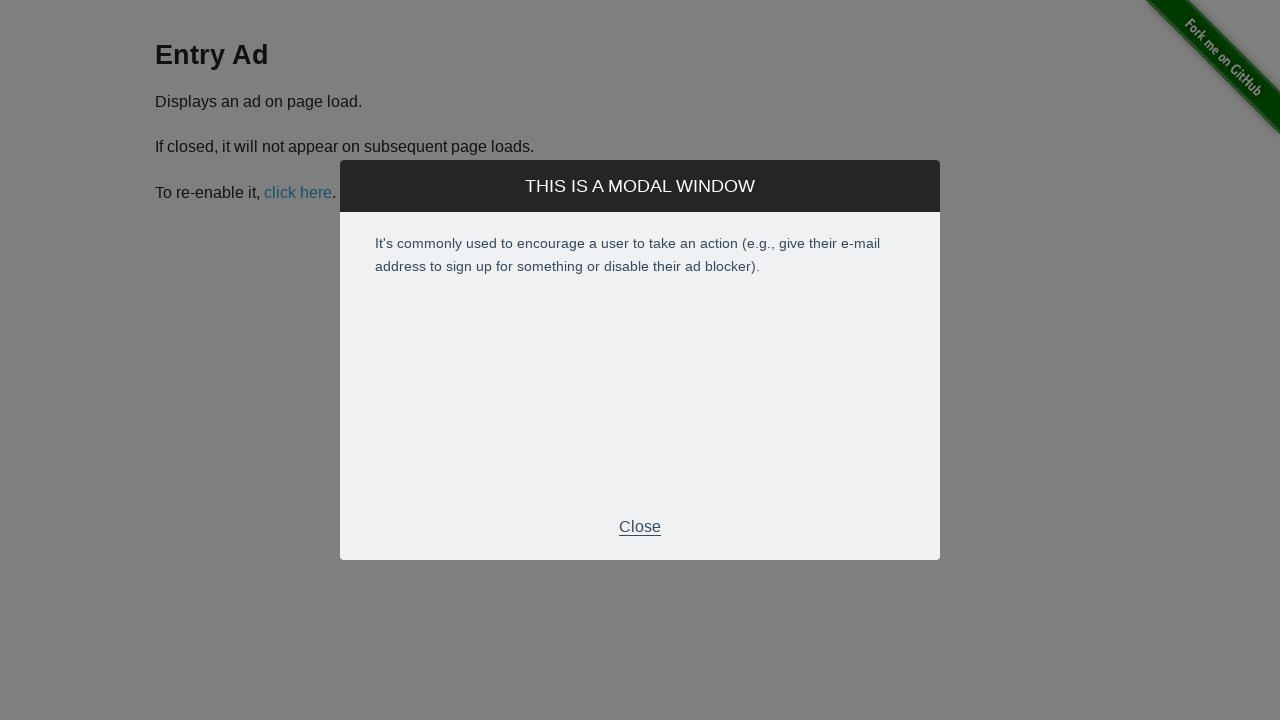

Clicked Close button in modal footer at (640, 527) on .modal-footer p
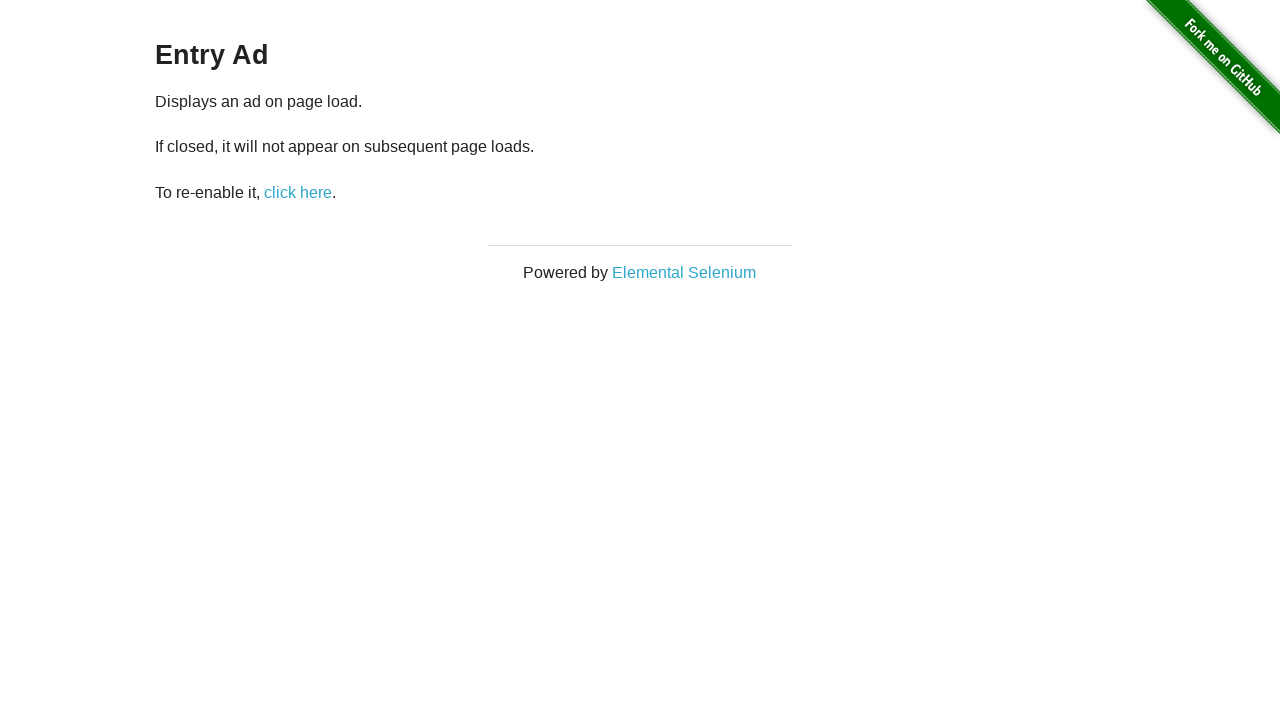

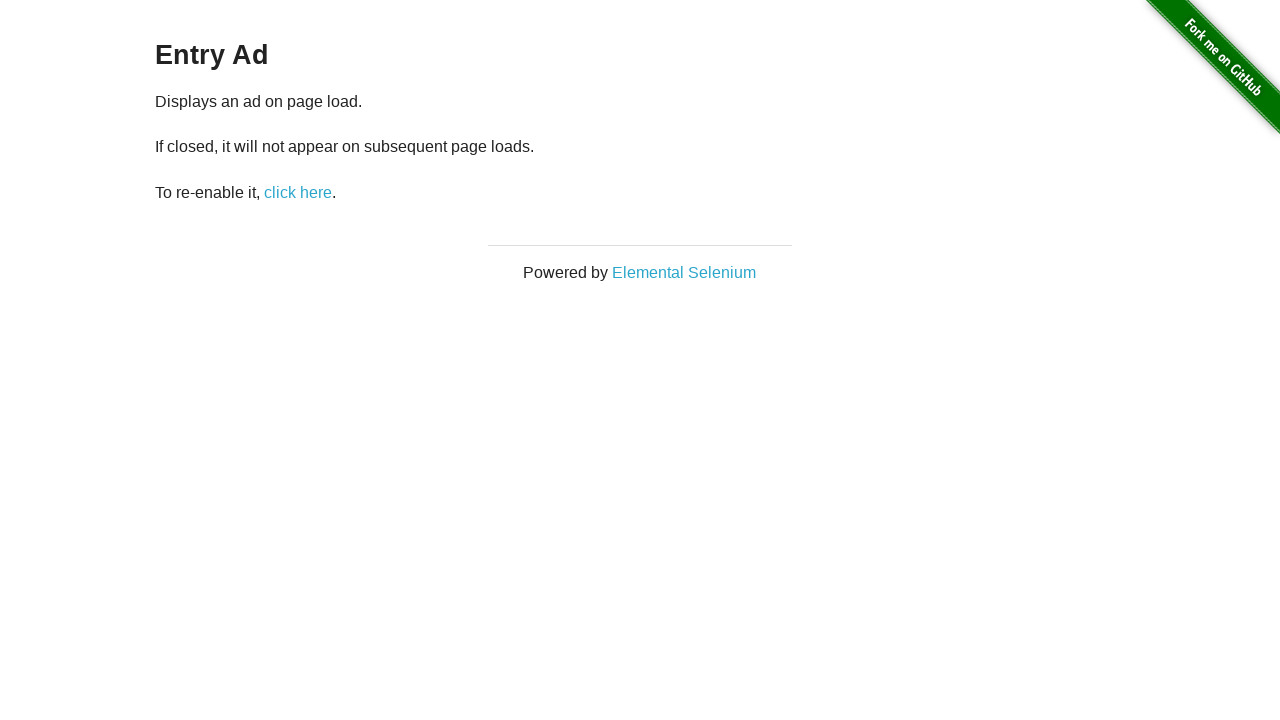